Navigates to the OrangeHRM website homepage and maximizes the browser window

Starting URL: https://www.orangehrm.com/

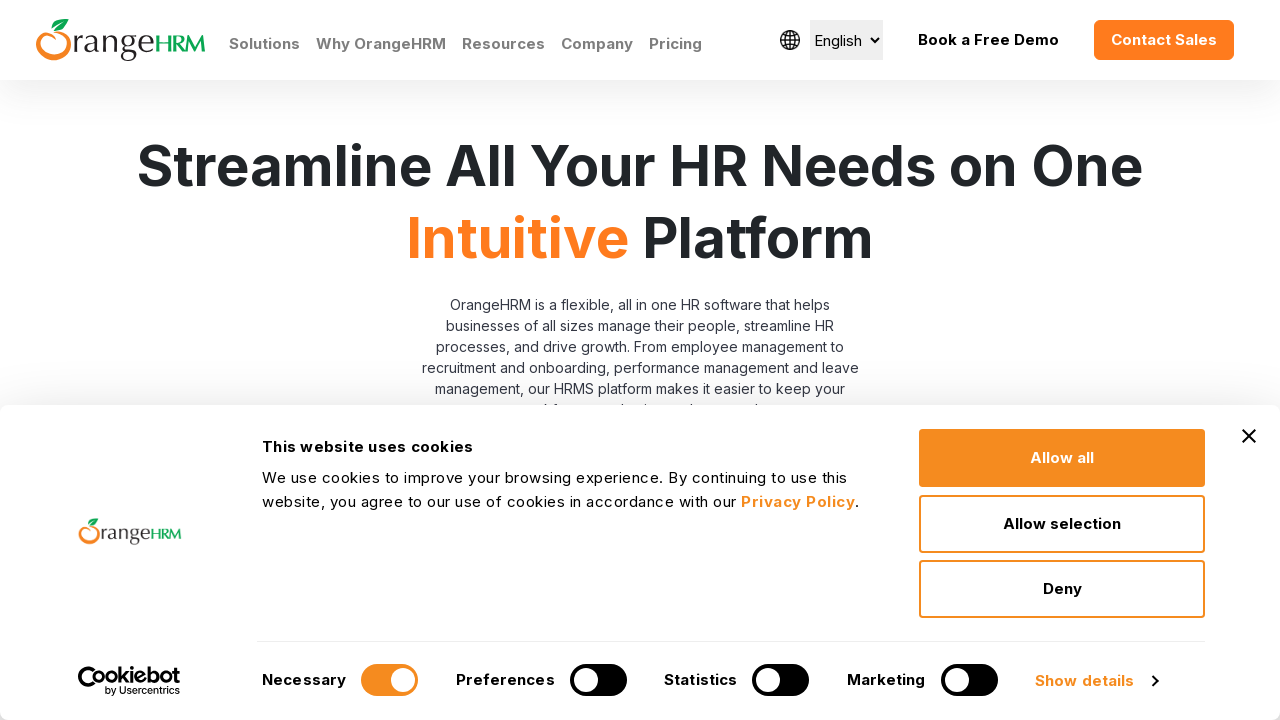

Navigated to OrangeHRM website homepage
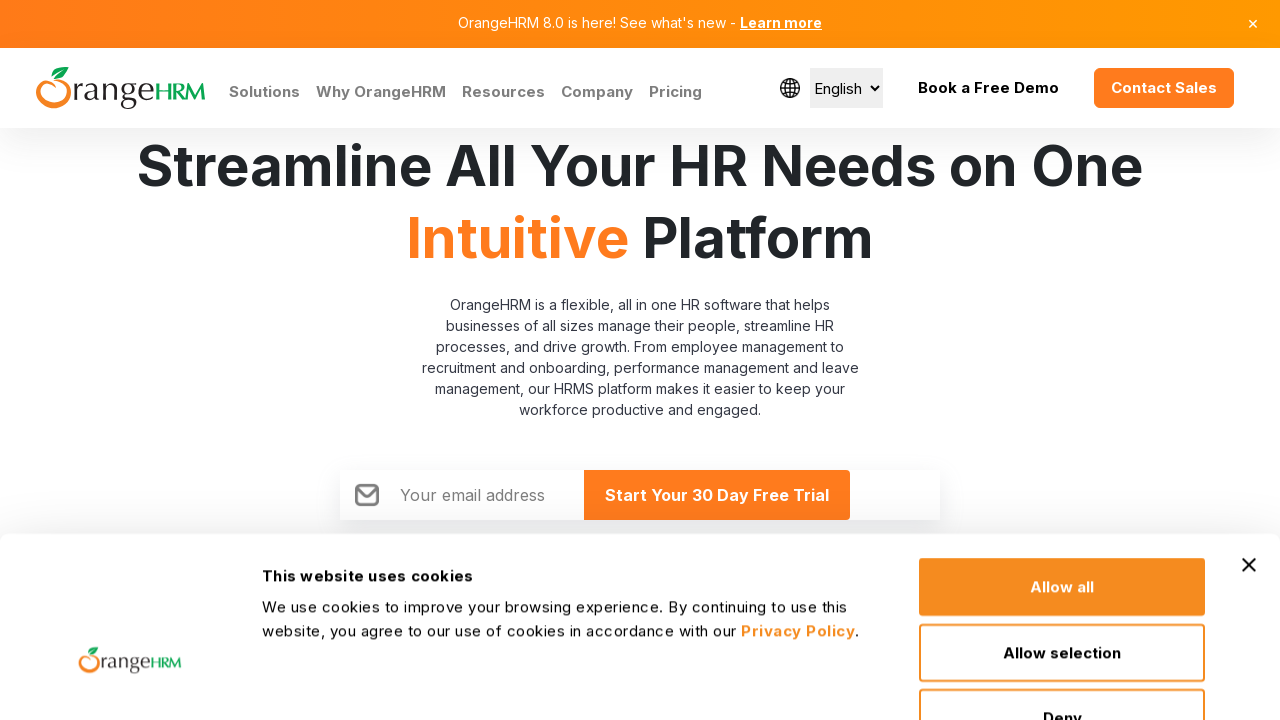

Maximized browser window to 1920x1080
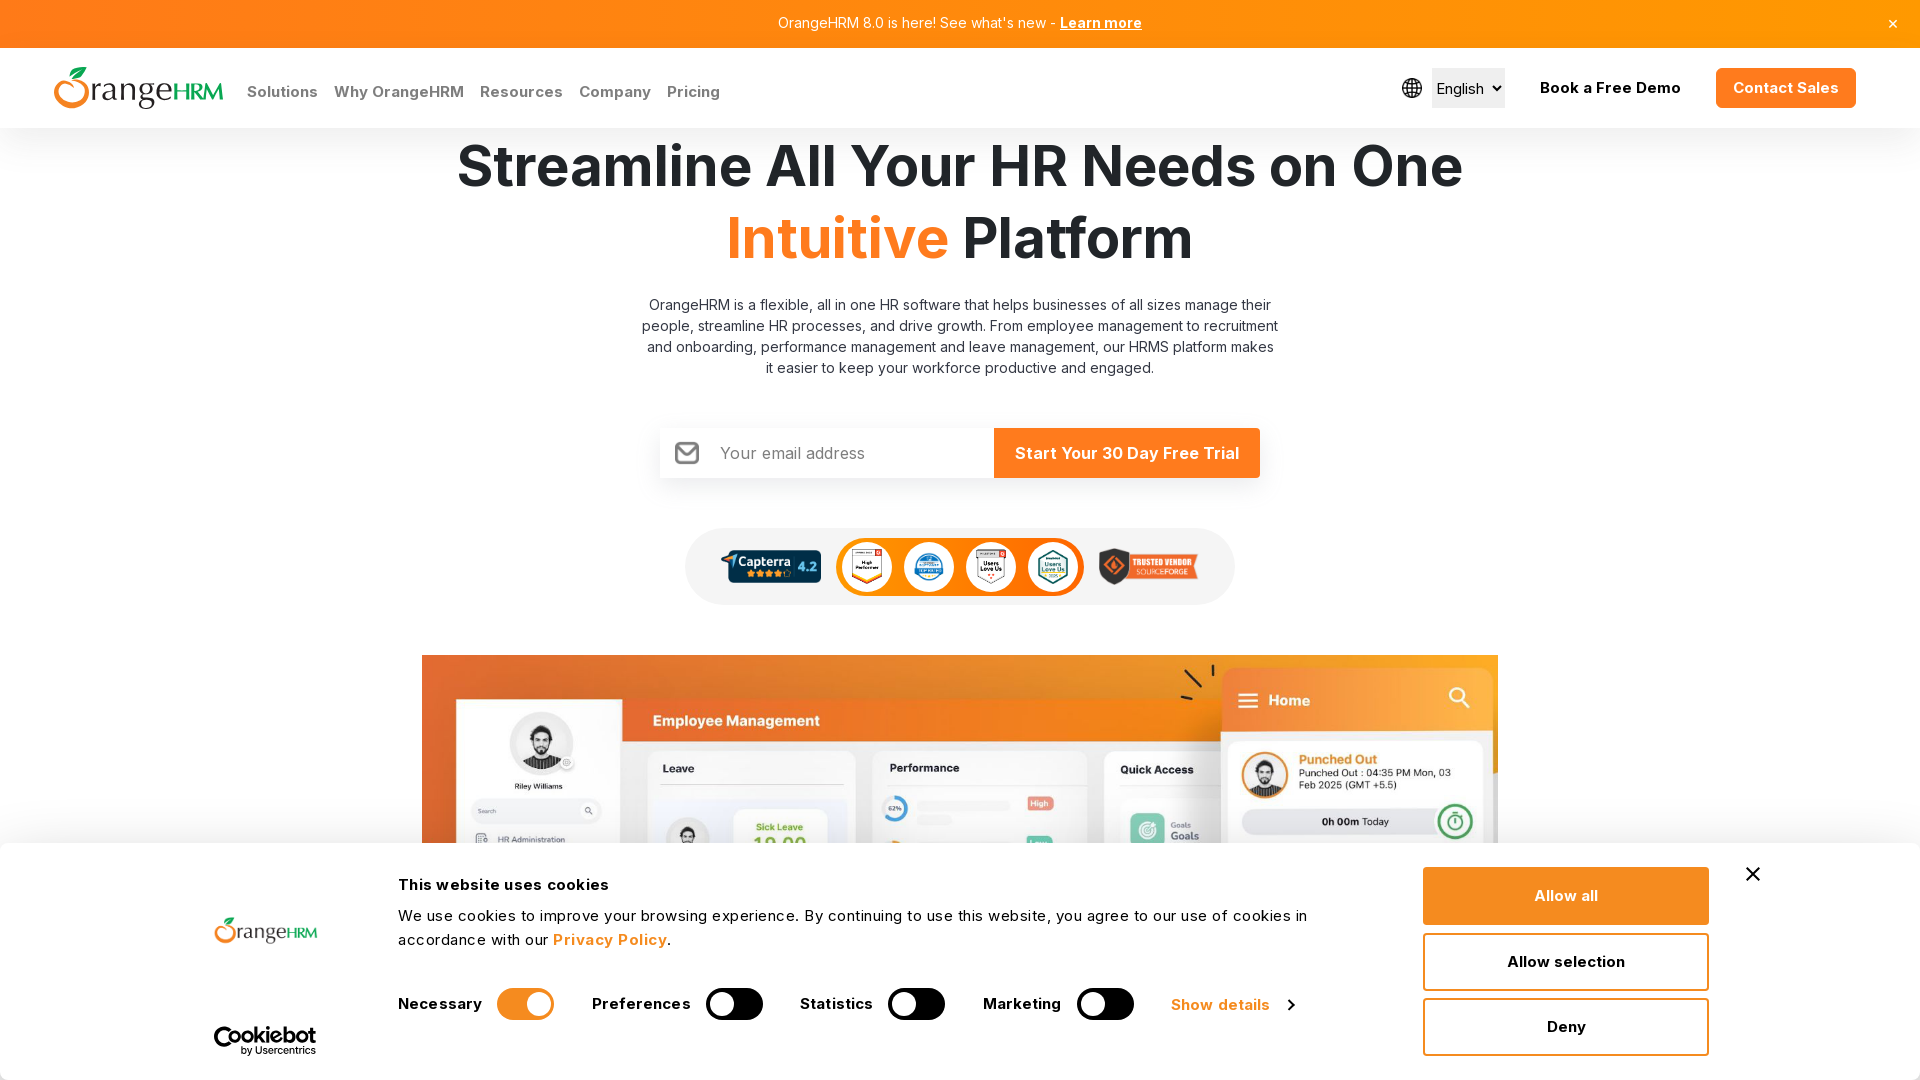

Page fully loaded and DOM is ready
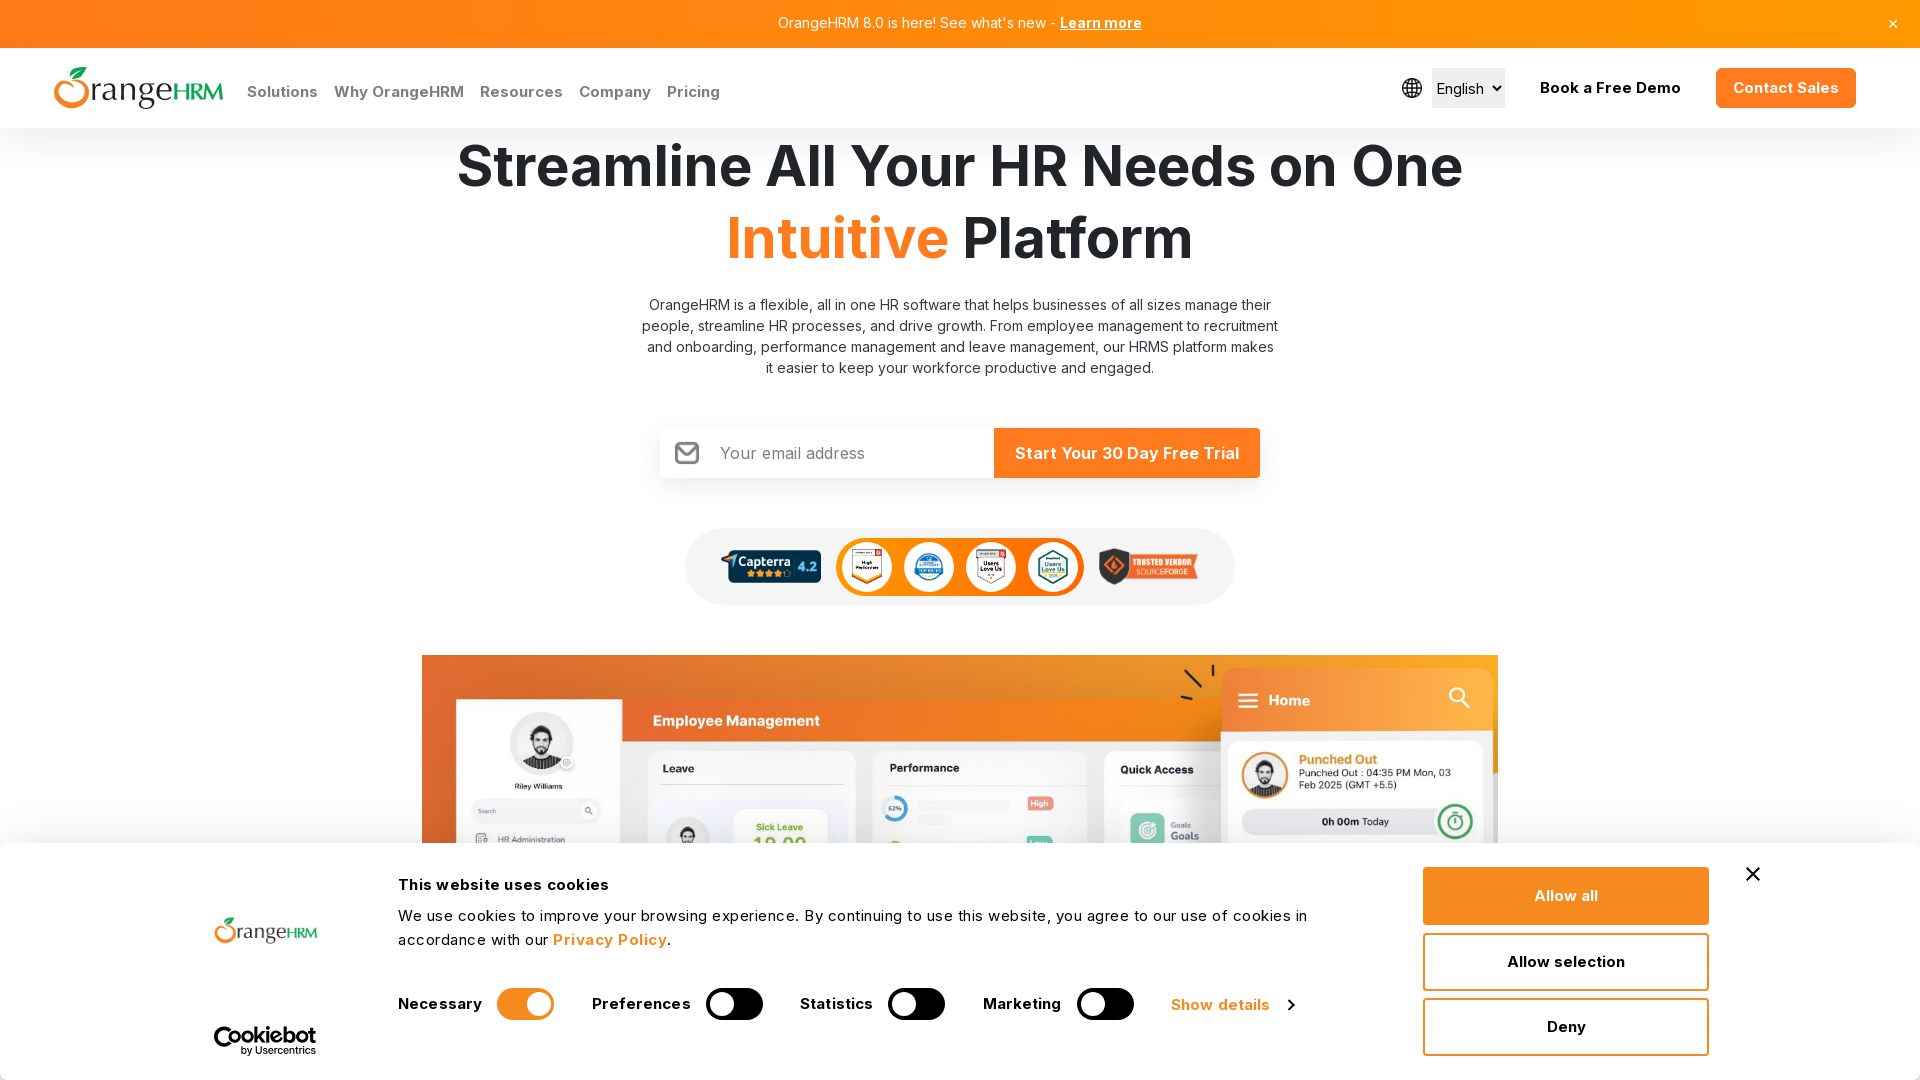

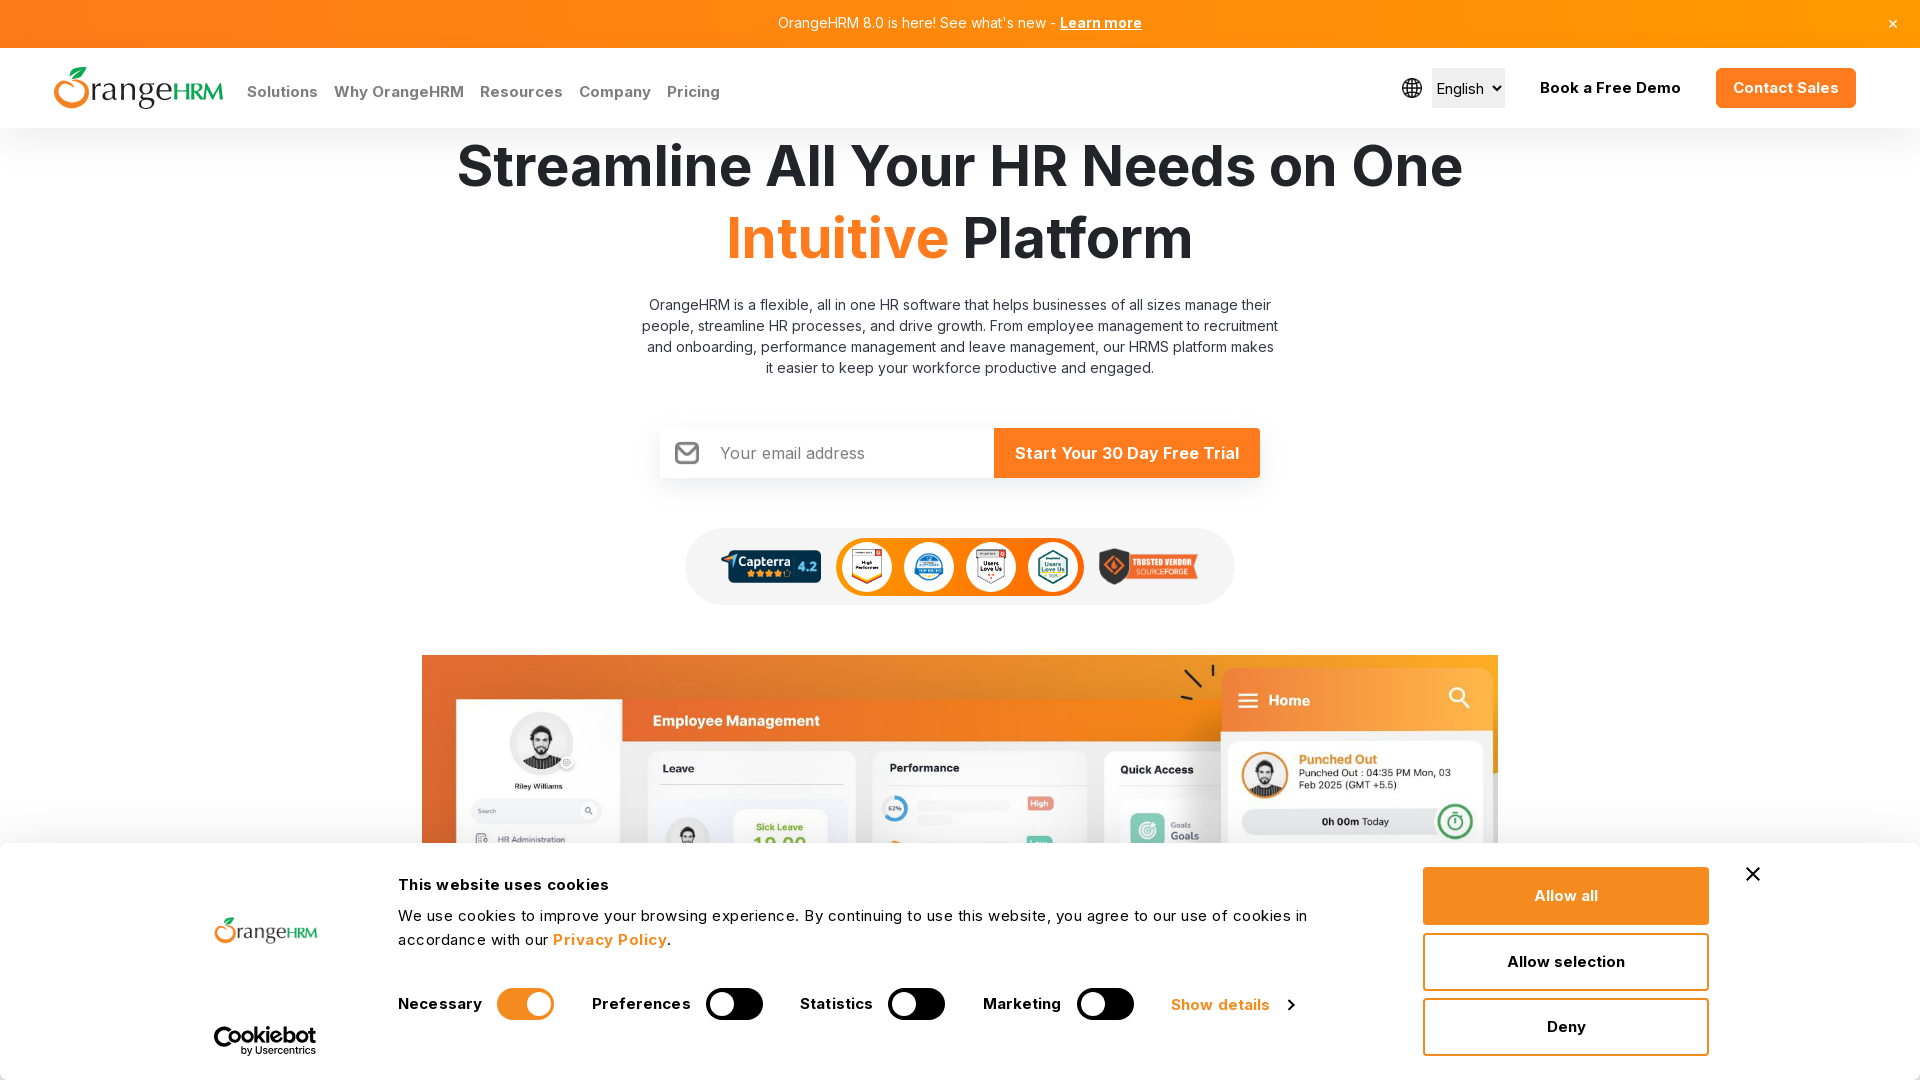